Tests drag and drop functionality on the jQuery UI demo page by dragging an element and dropping it onto a target droppable area within an iframe.

Starting URL: https://jqueryui.com/droppable/

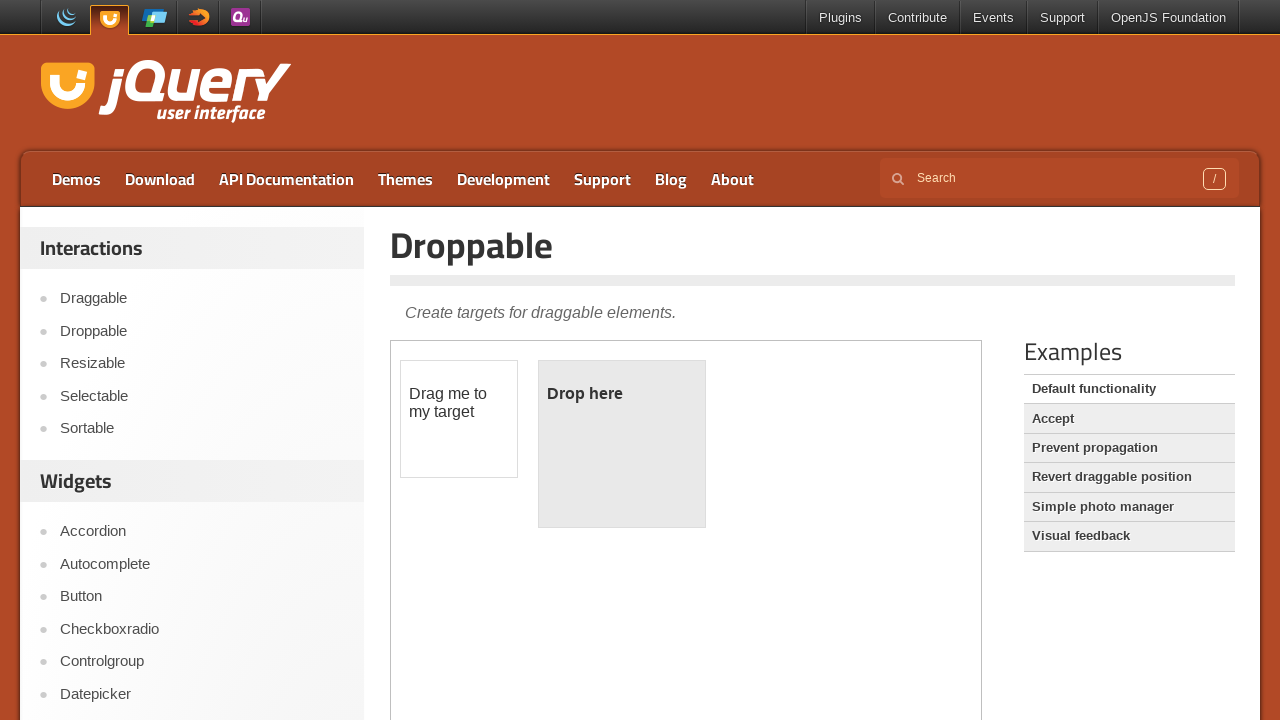

Located the first iframe on the page
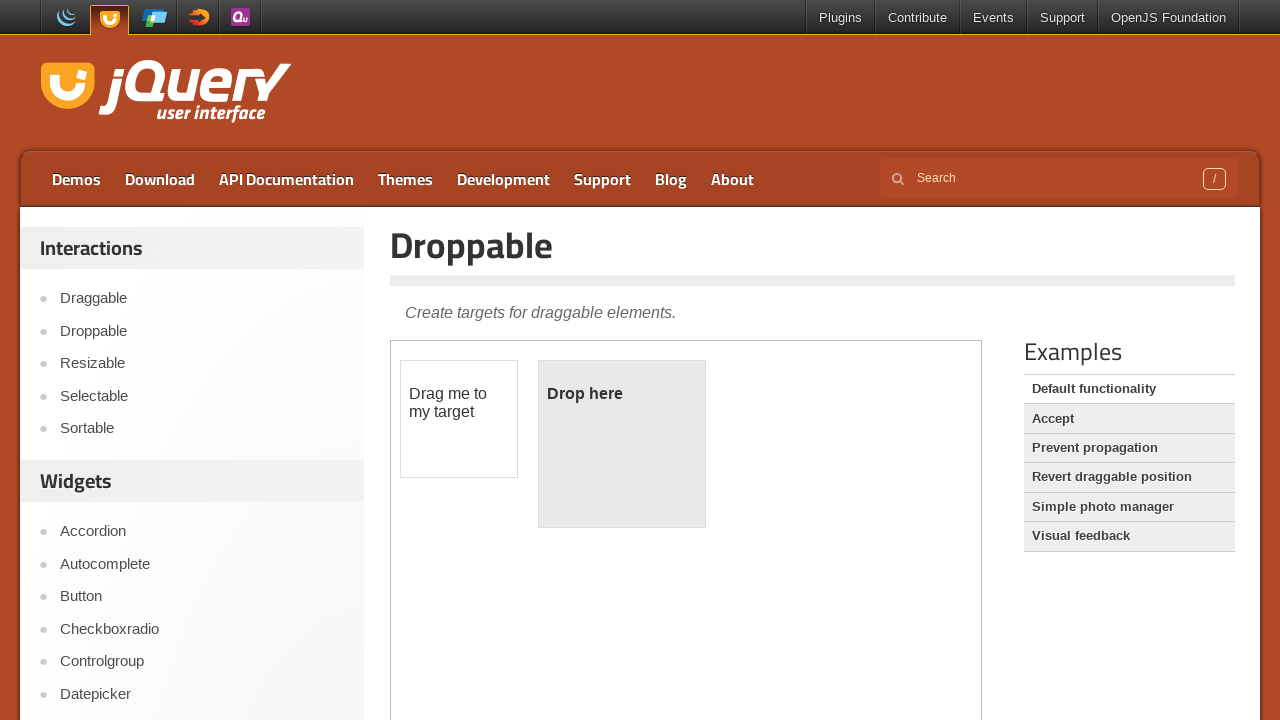

Located the draggable element with id 'draggable'
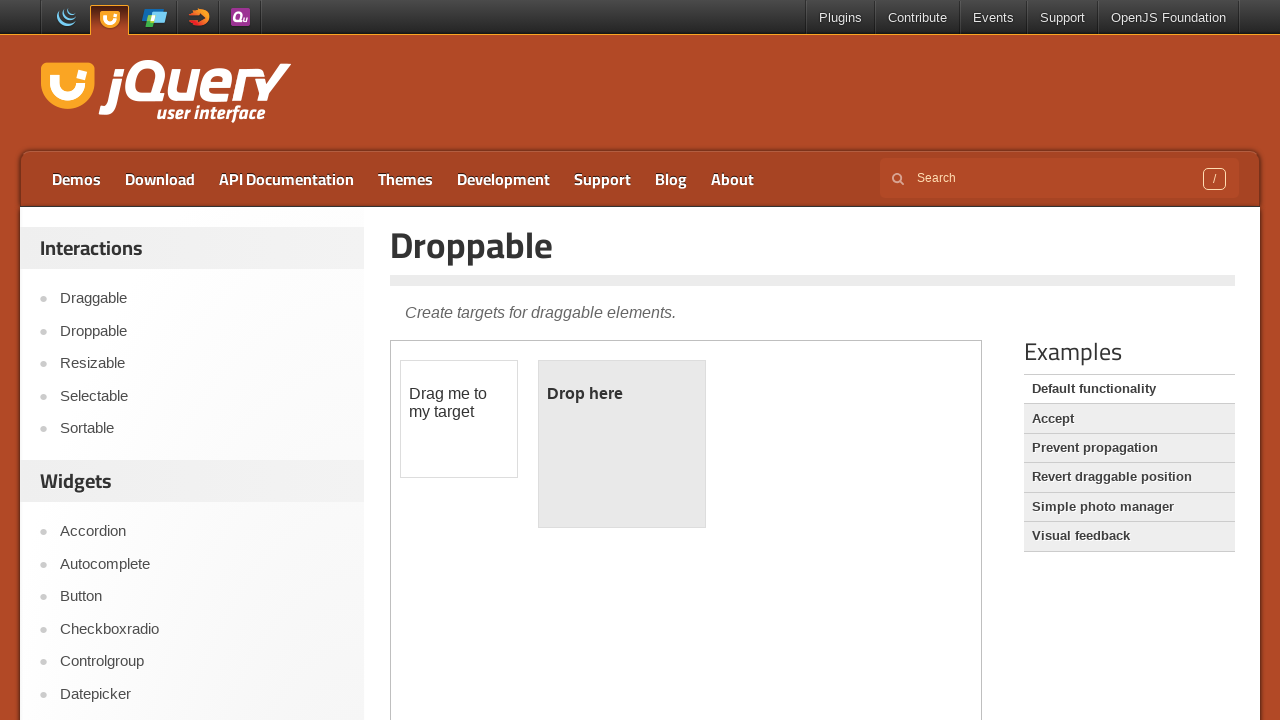

Located the droppable element with id 'droppable'
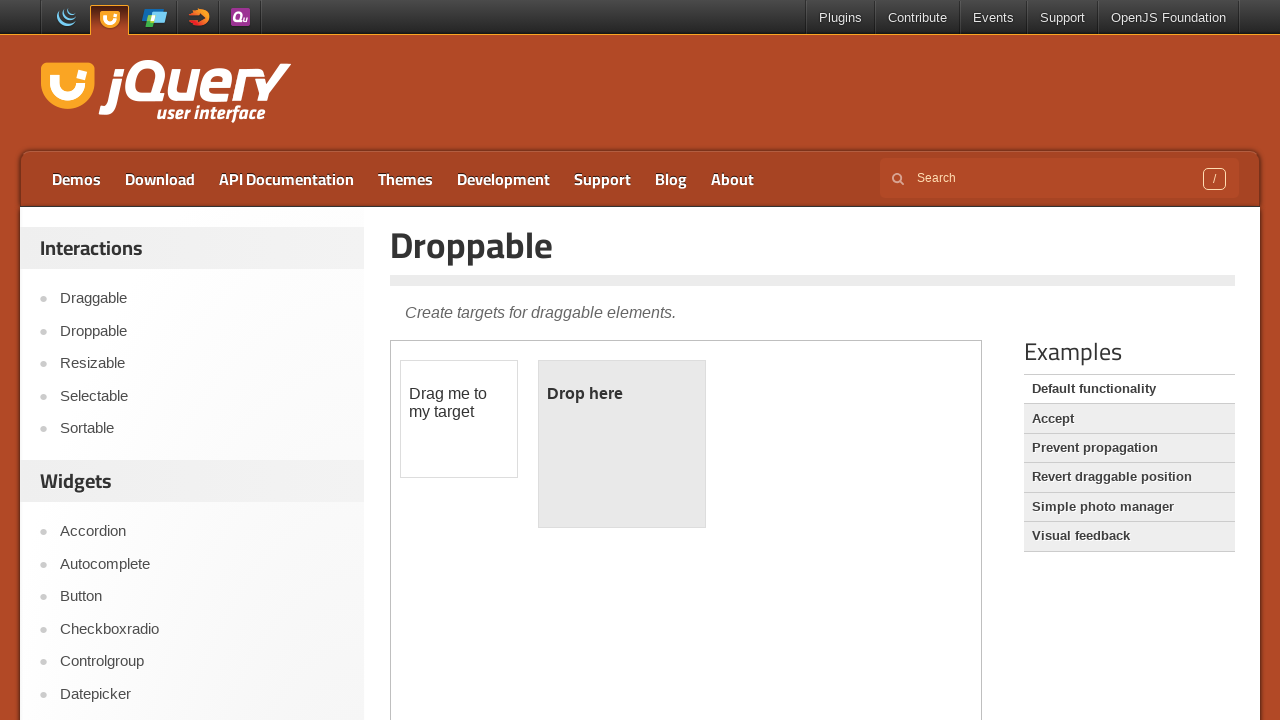

Dragged the draggable element and dropped it onto the droppable element at (622, 444)
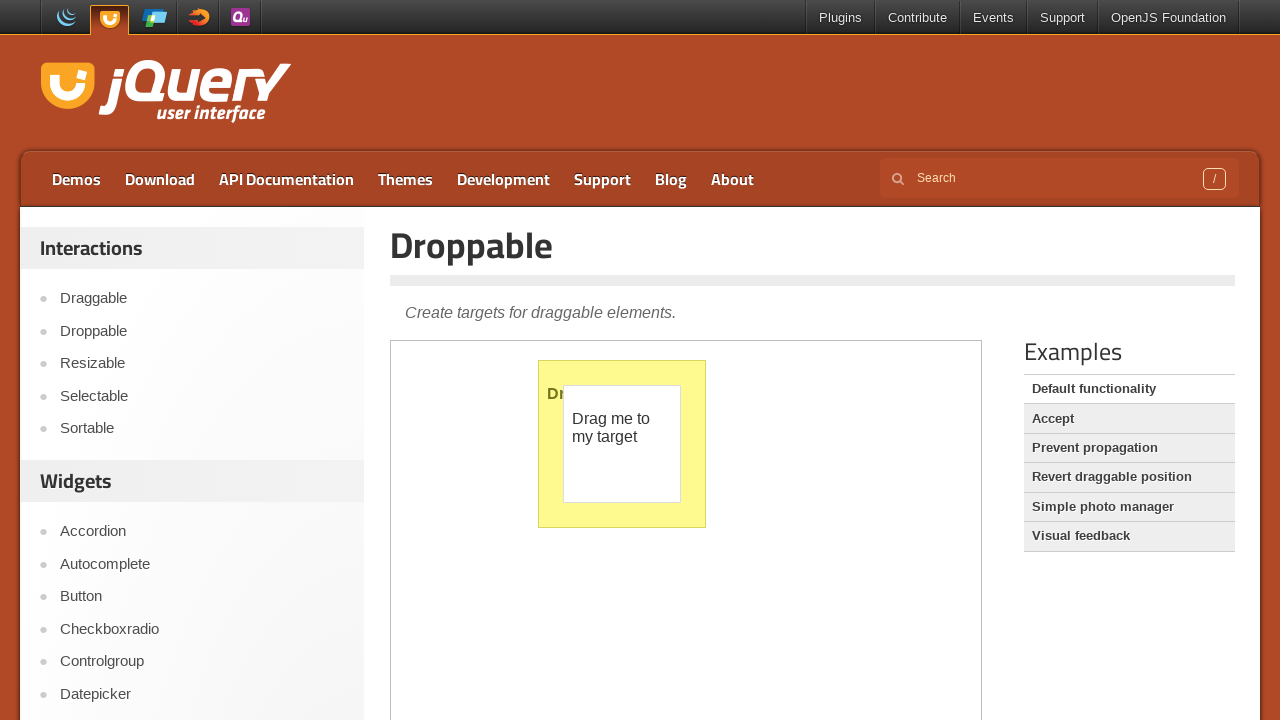

Waited 1 second to observe the drag and drop result
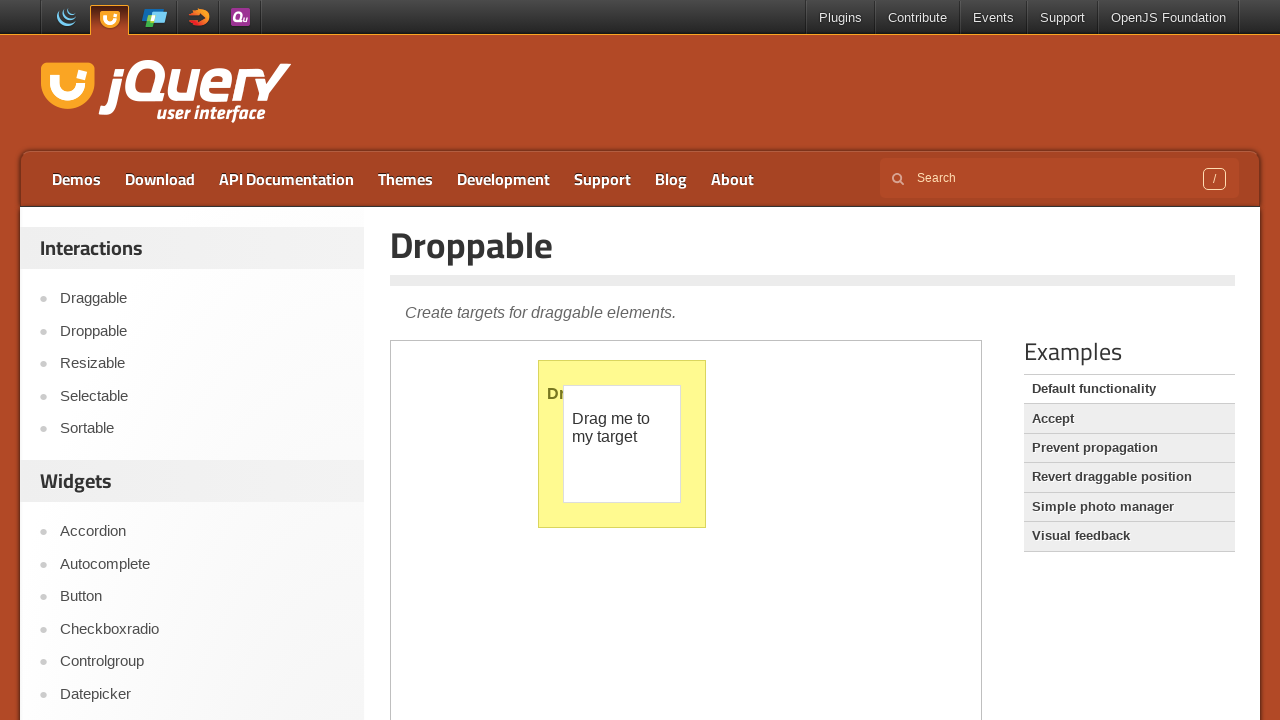

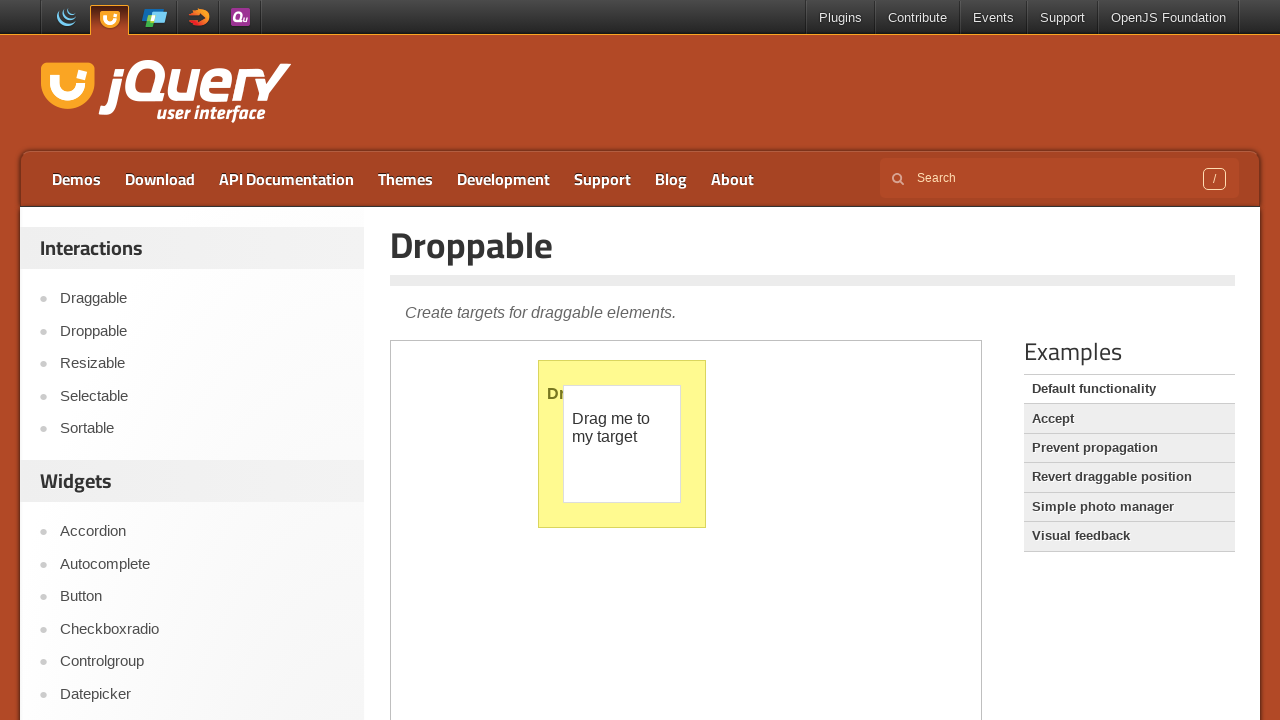